Navigates to multiple bot detection websites to check if the browser is detected as a bot or headless browser.

Starting URL: https://antoinevastel.com/bots/datadome

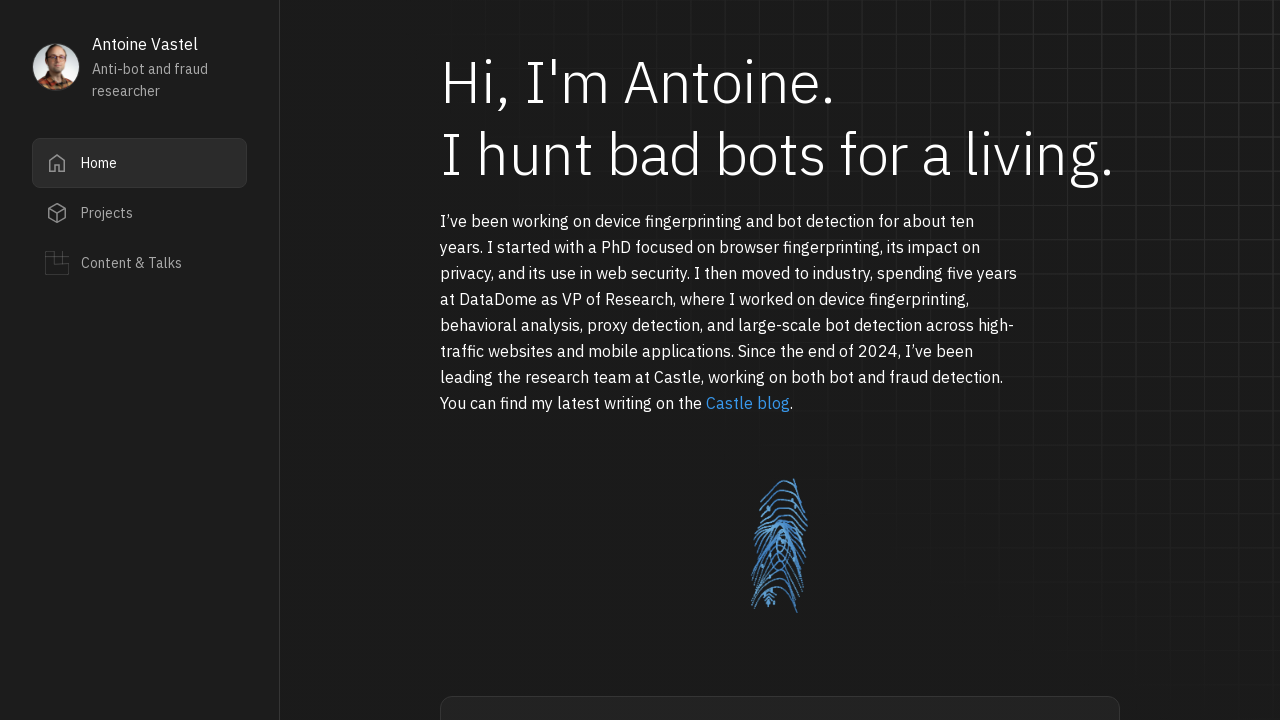

Waited for datadome bot detection page to reach networkidle state
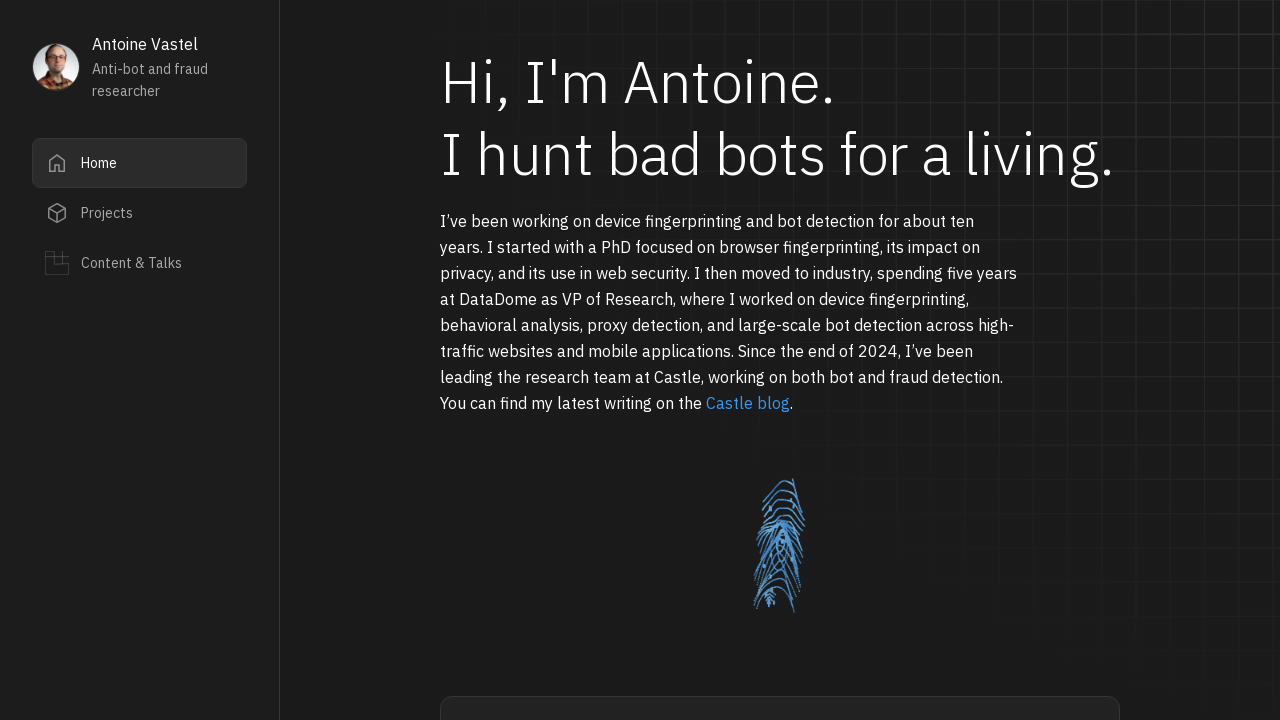

Waited 2 seconds for page resources to settle
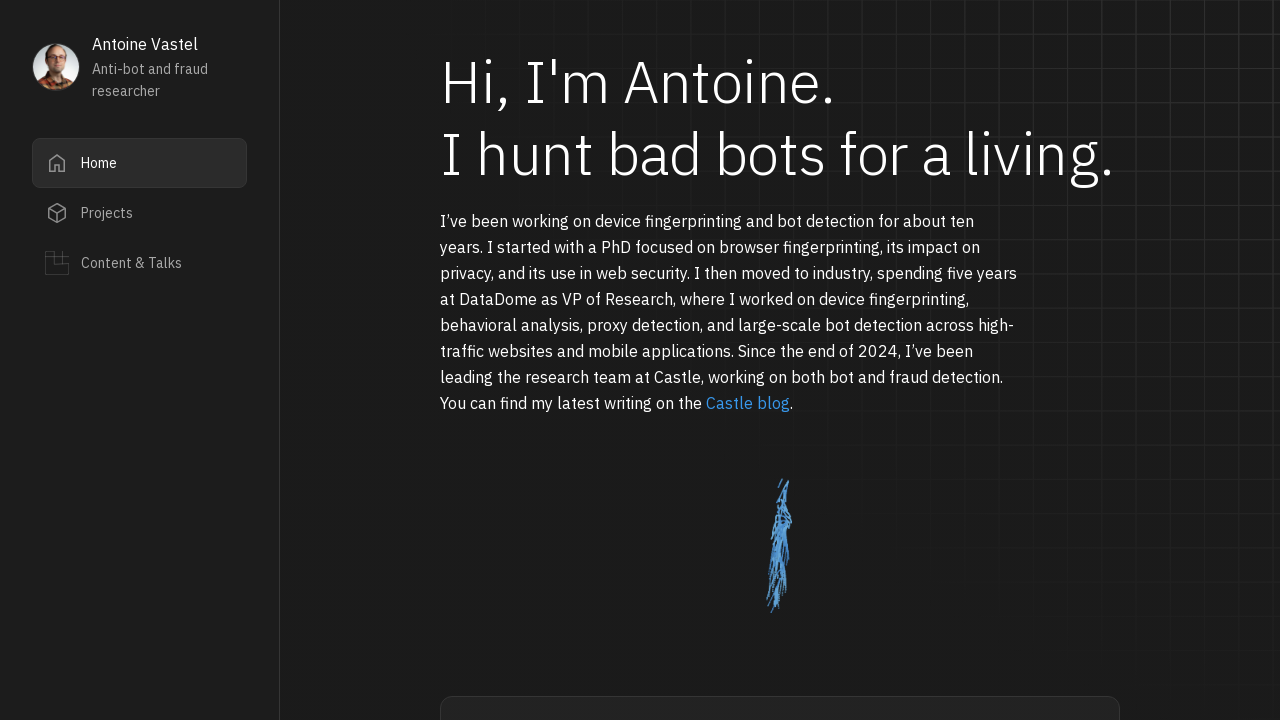

Navigated to AreYouHeadless bot detection page
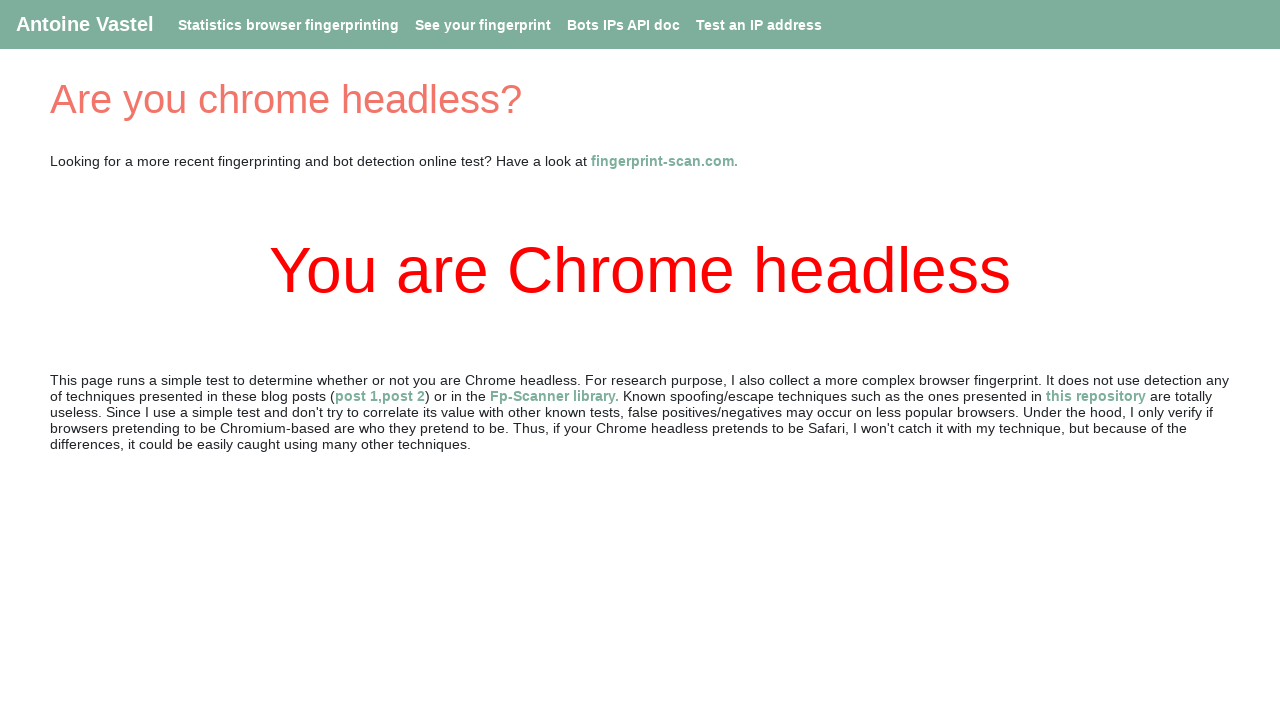

Waited for AreYouHeadless page to reach networkidle state
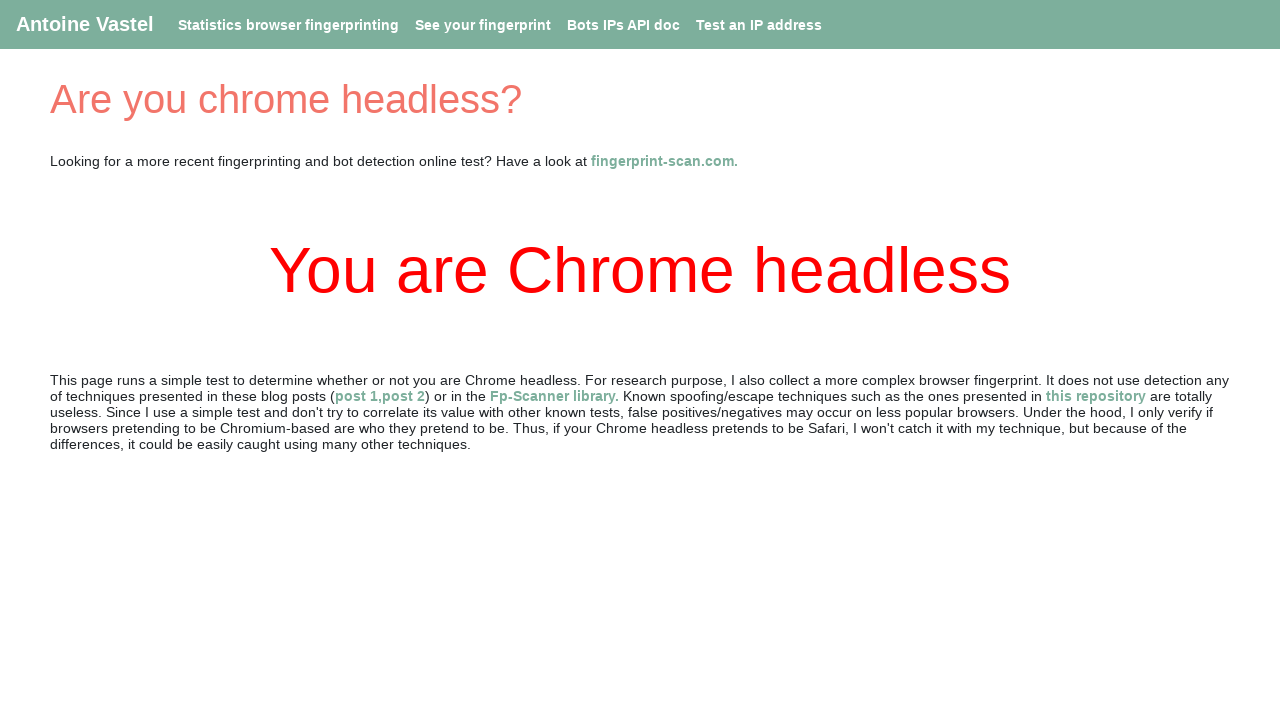

Waited 2 seconds for page resources to settle
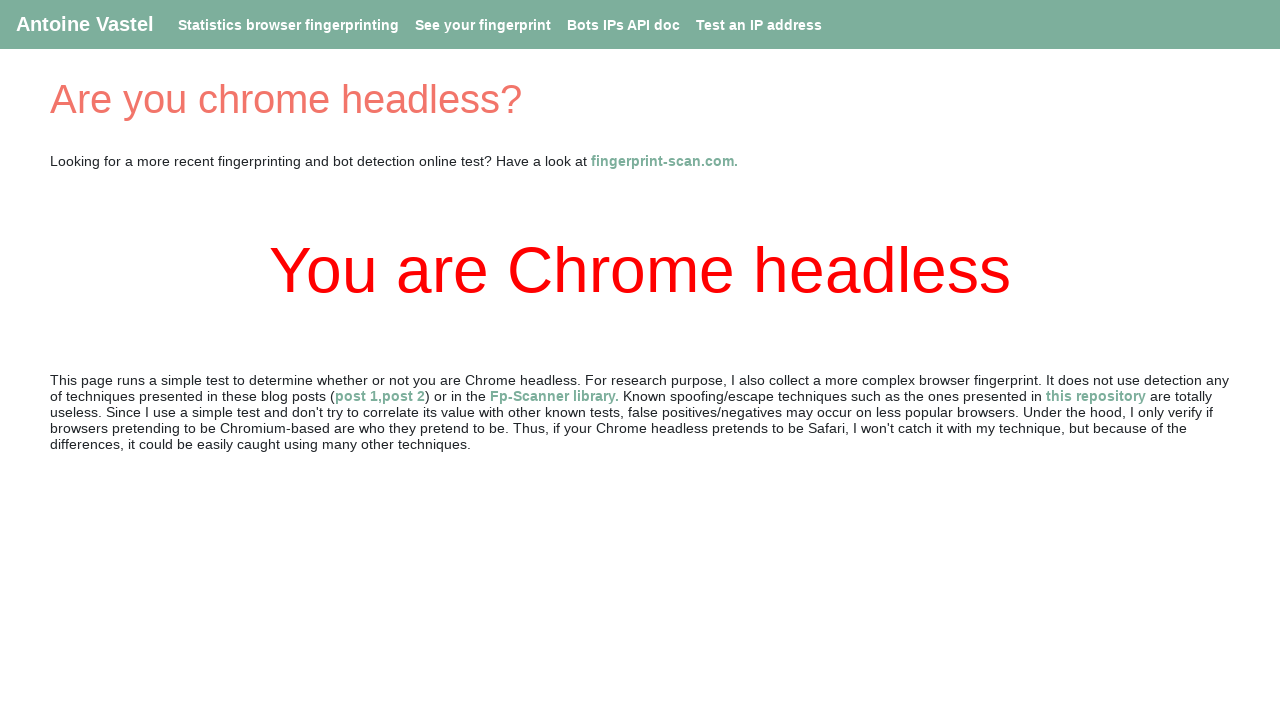

Navigated to Pixelscan fingerprint analysis page
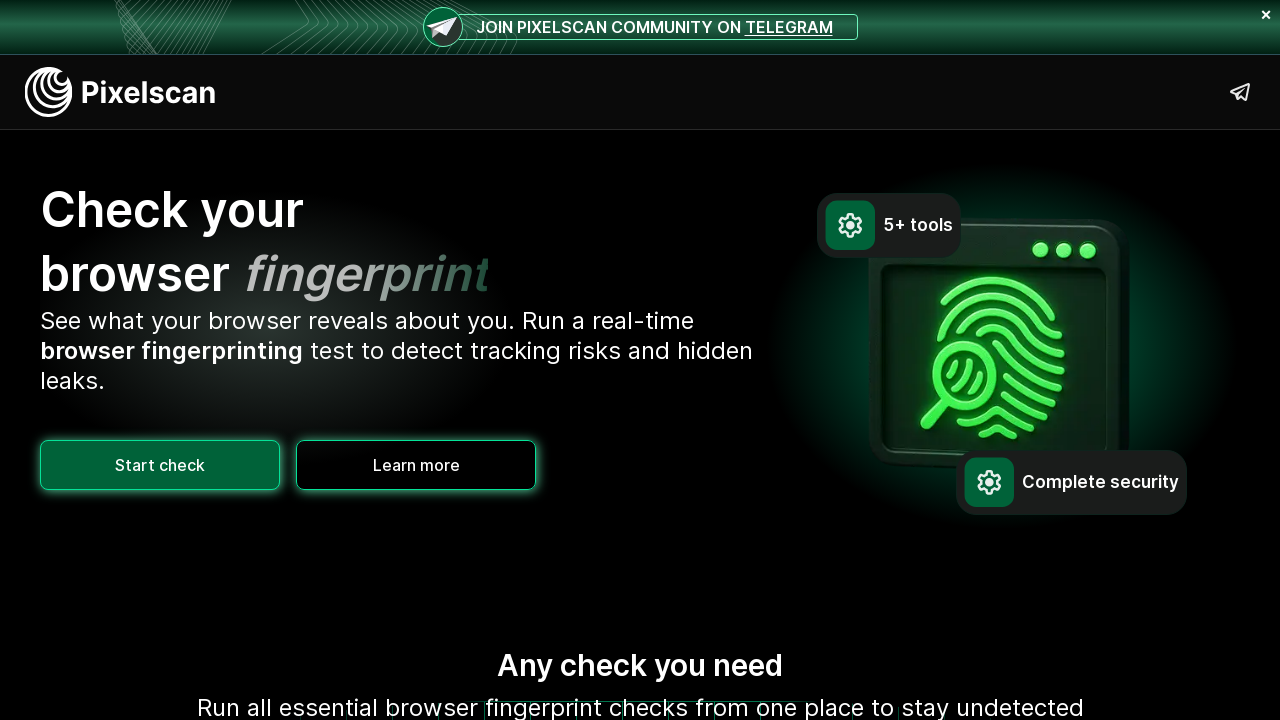

Waited for Pixelscan page to reach networkidle state
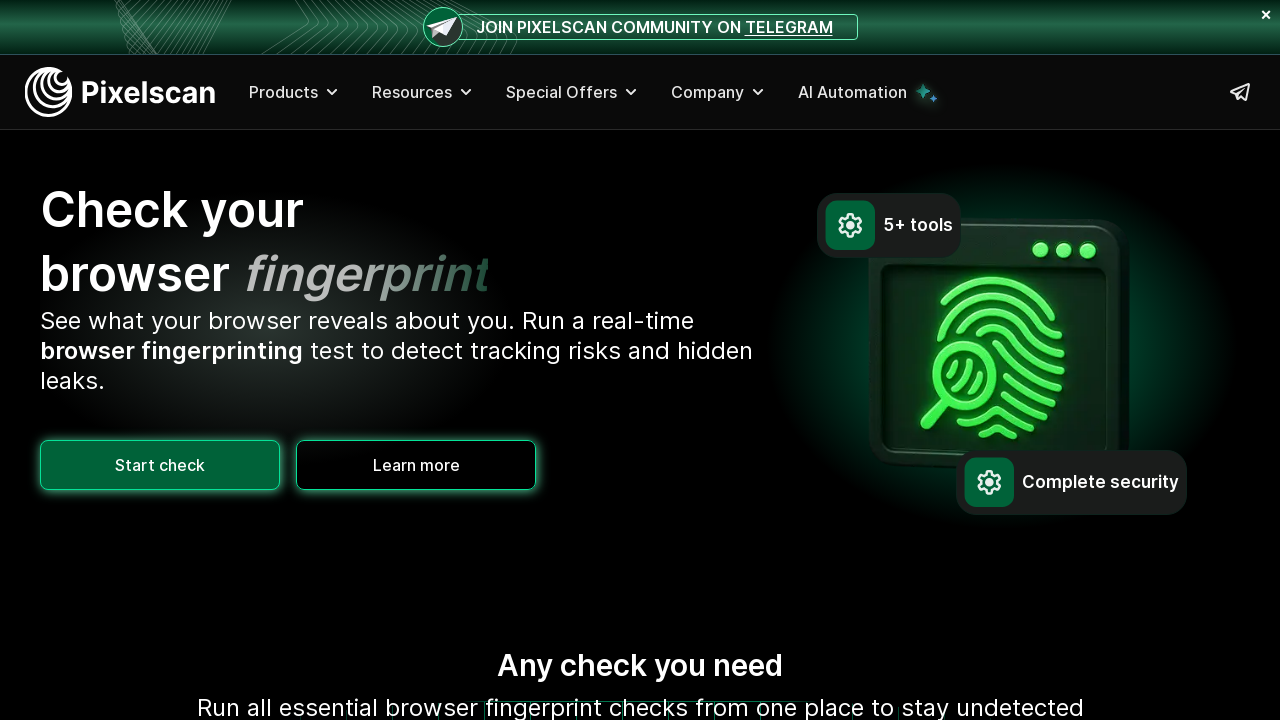

Waited 6 seconds for fingerprint analysis to complete
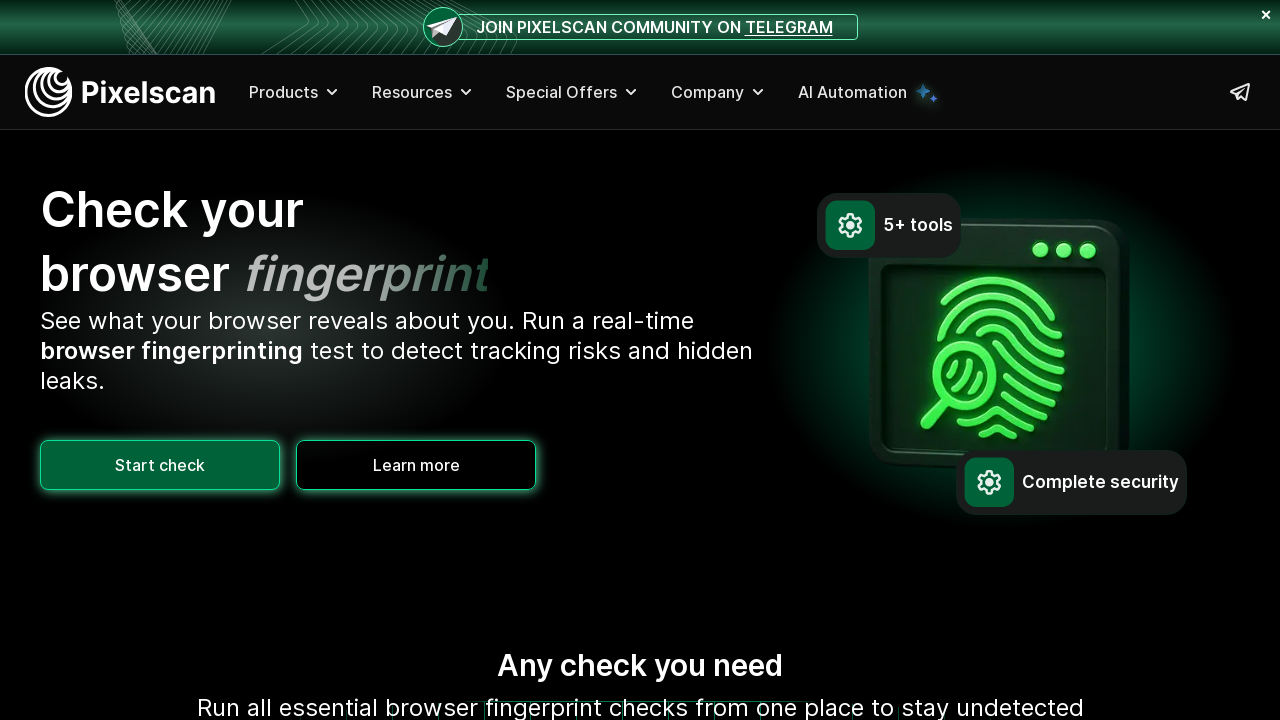

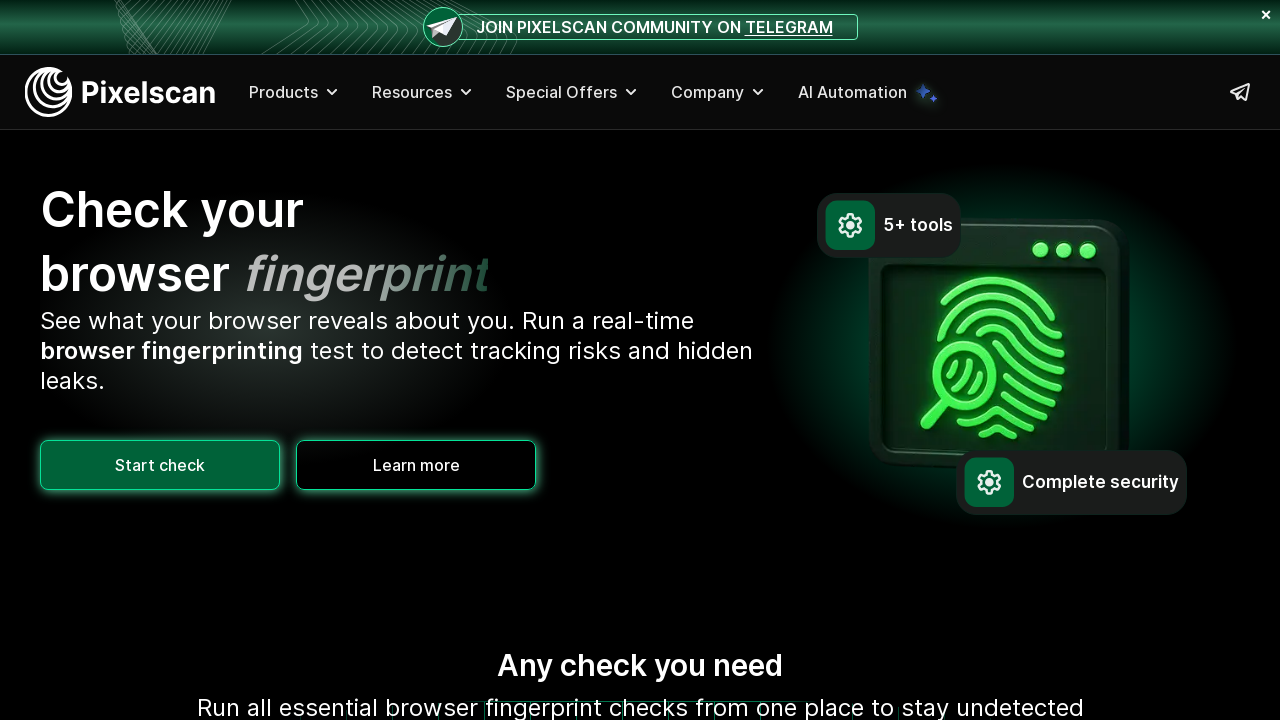